Tests the state of form elements on a registration page by checking if a radio button is displayed and can be selected, and verifying if a submit button is enabled

Starting URL: https://demo.automationtesting.in/Register.html

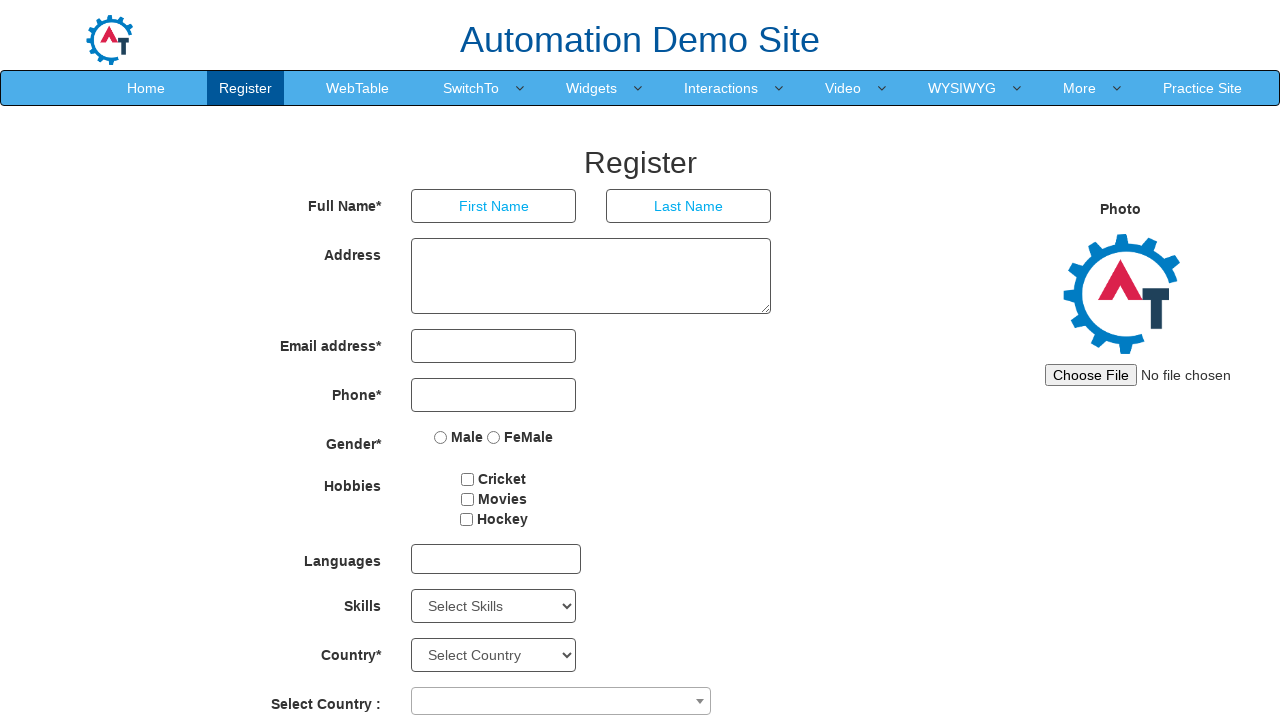

Verified male radio button is visible on registration page
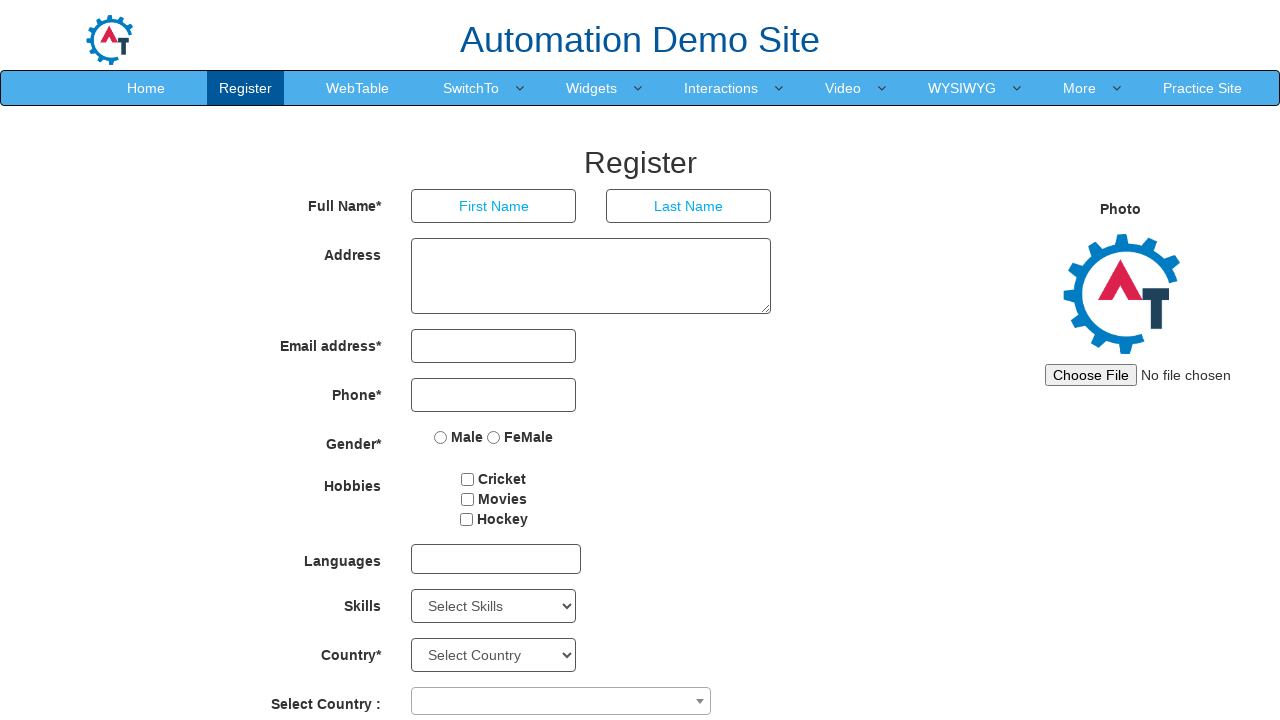

Verified submit button is enabled
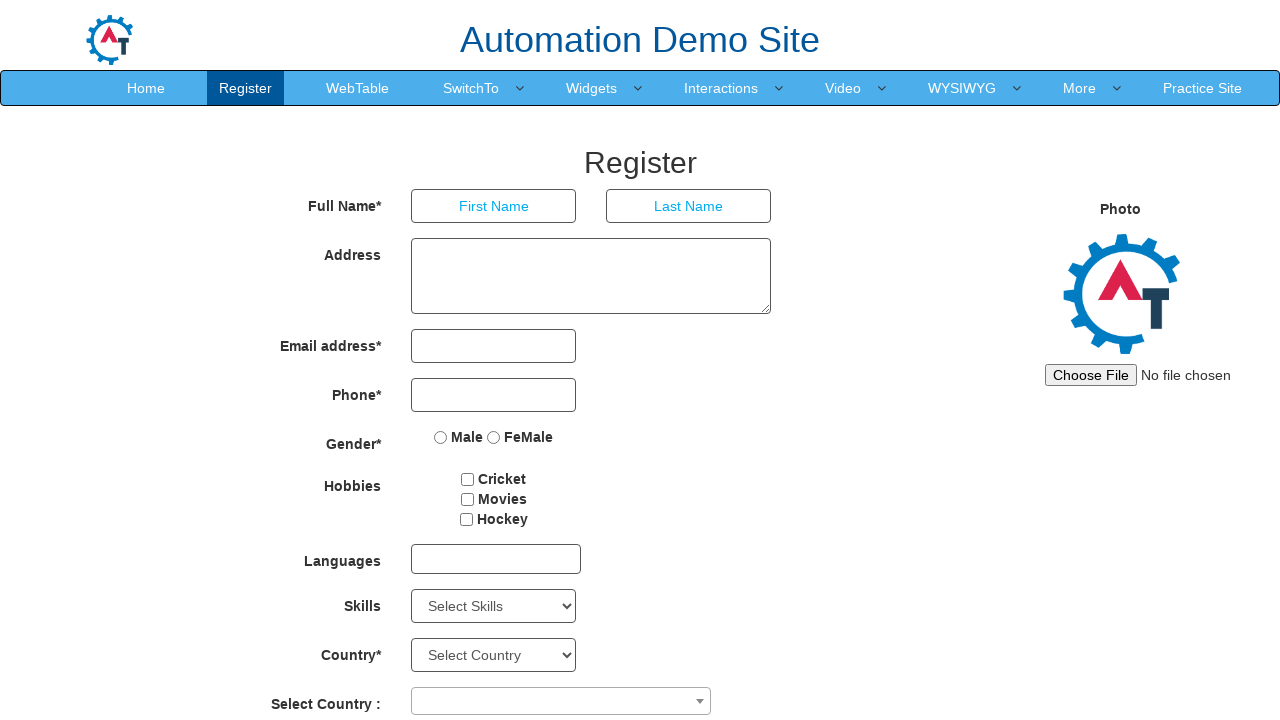

Confirmed male radio button is not selected initially
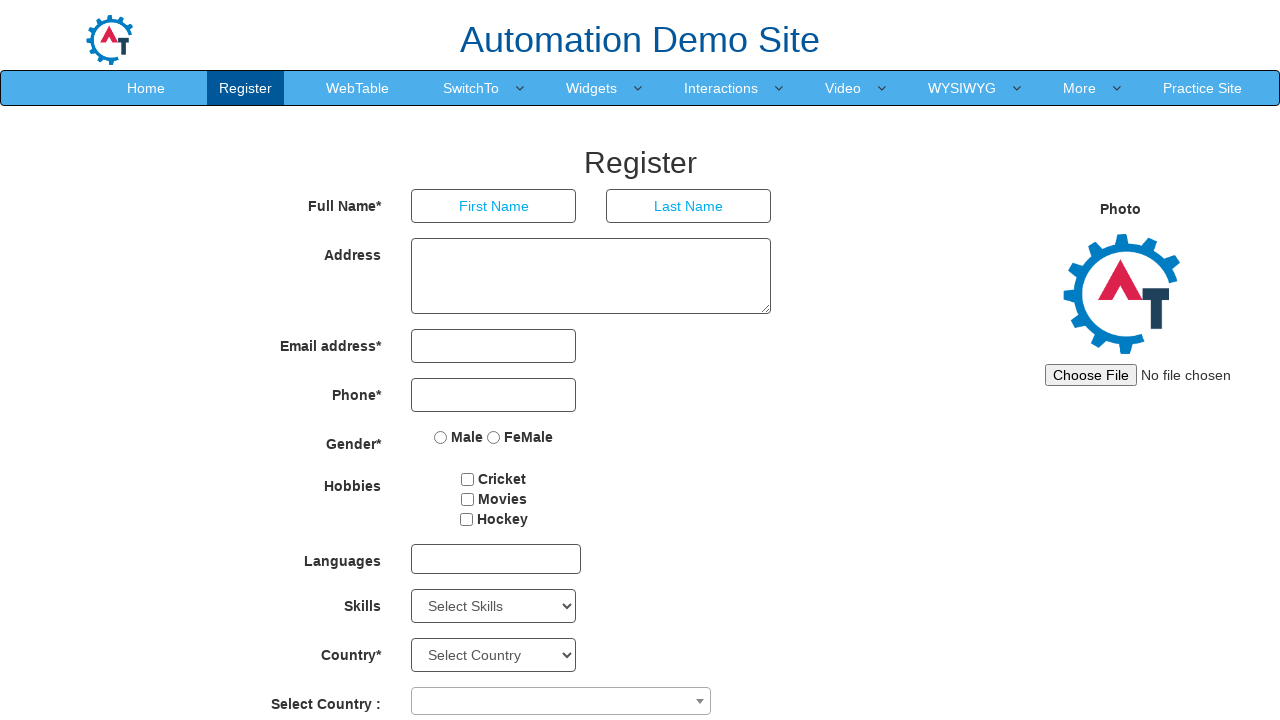

Clicked male radio button to select it at (441, 437) on input[value='Male']
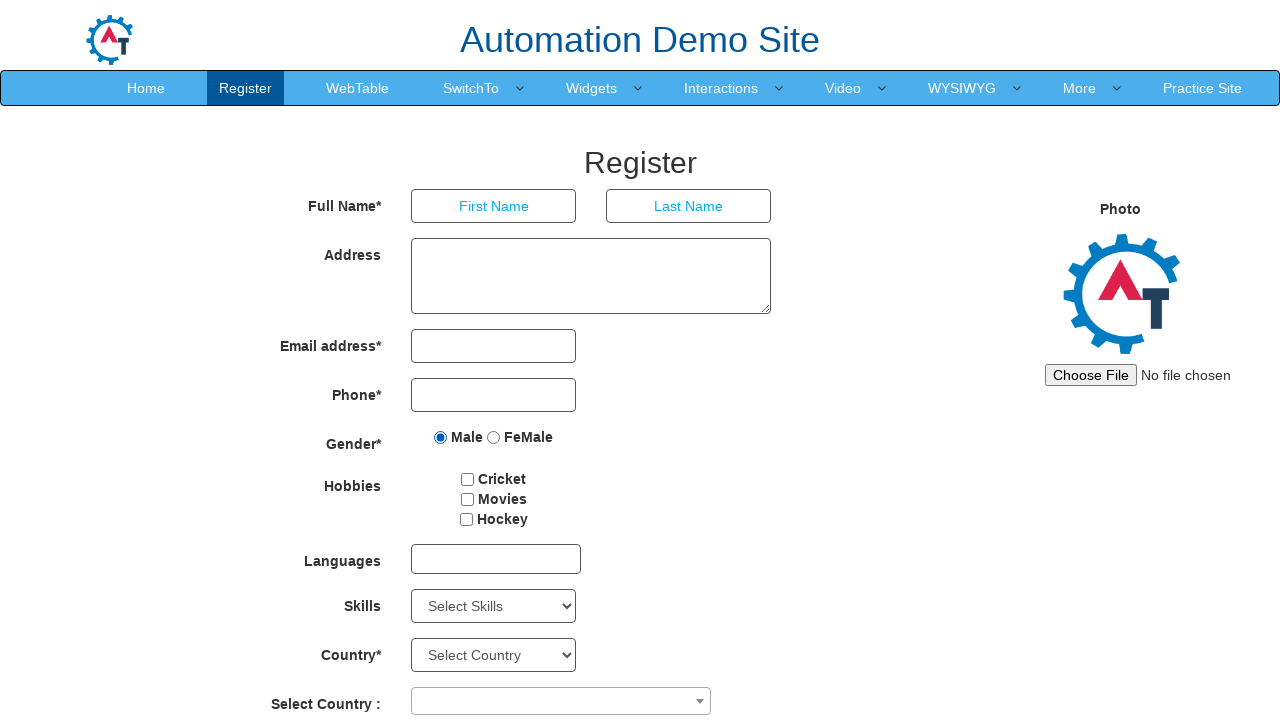

Confirmed male radio button is now selected
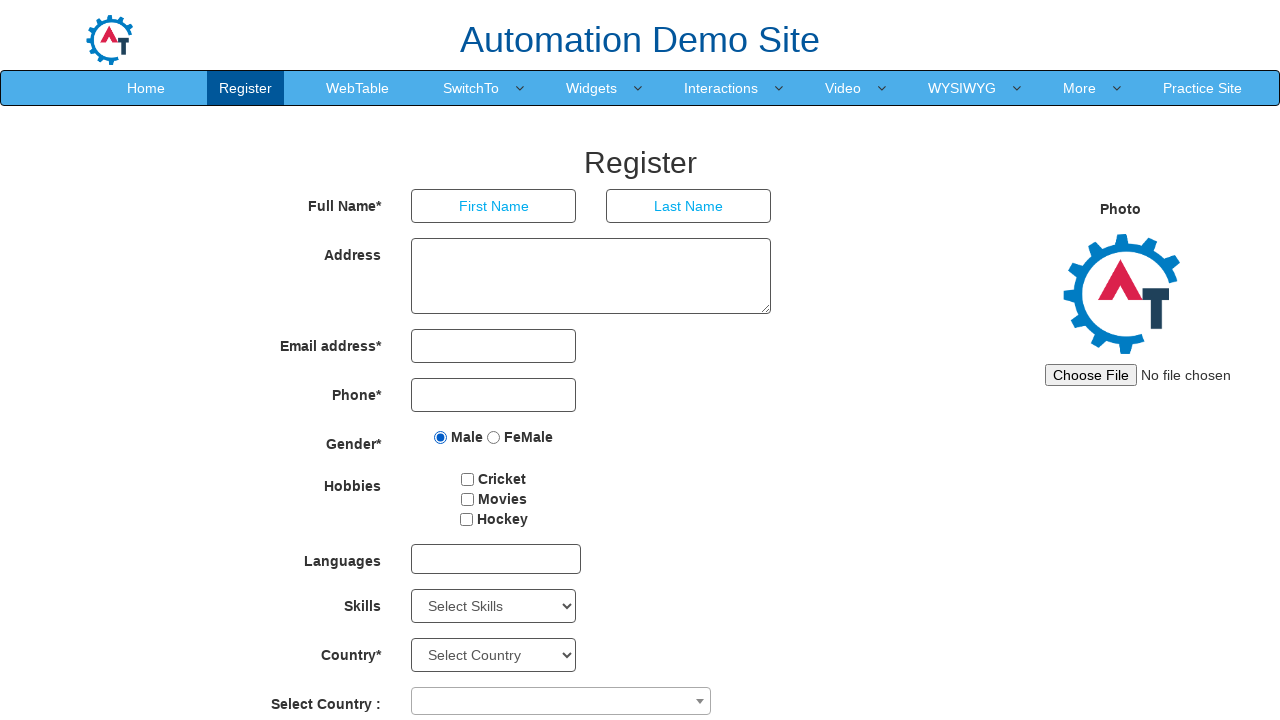

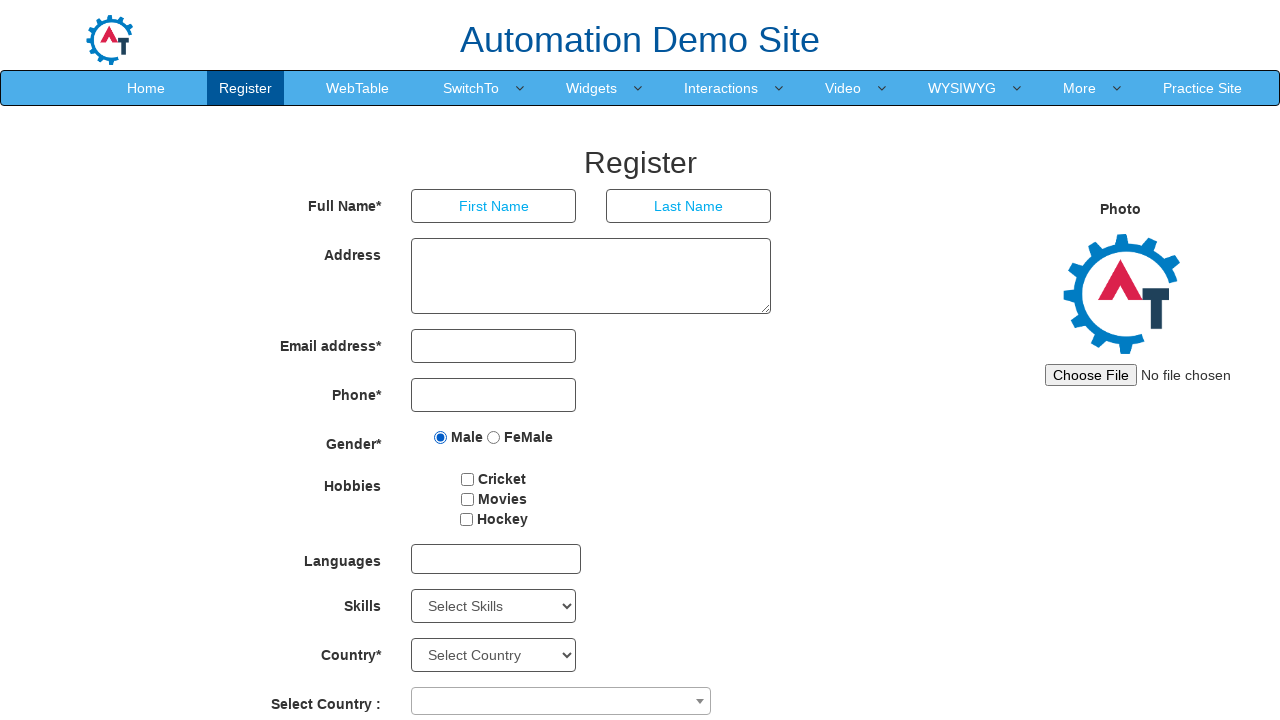